Tests the Swiggy food delivery website by entering a location in the location search field to find restaurants in that area.

Starting URL: https://www.swiggy.com/

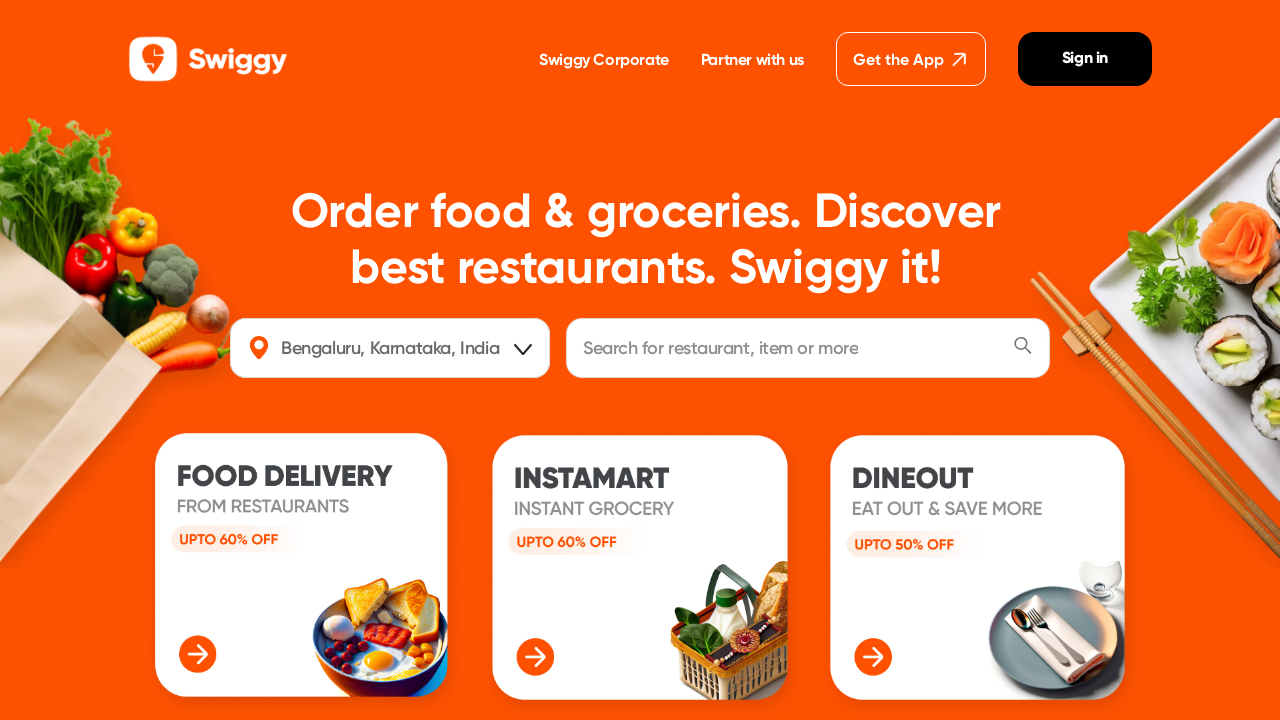

Filled location field with 'tambaram' to search for restaurants on #location
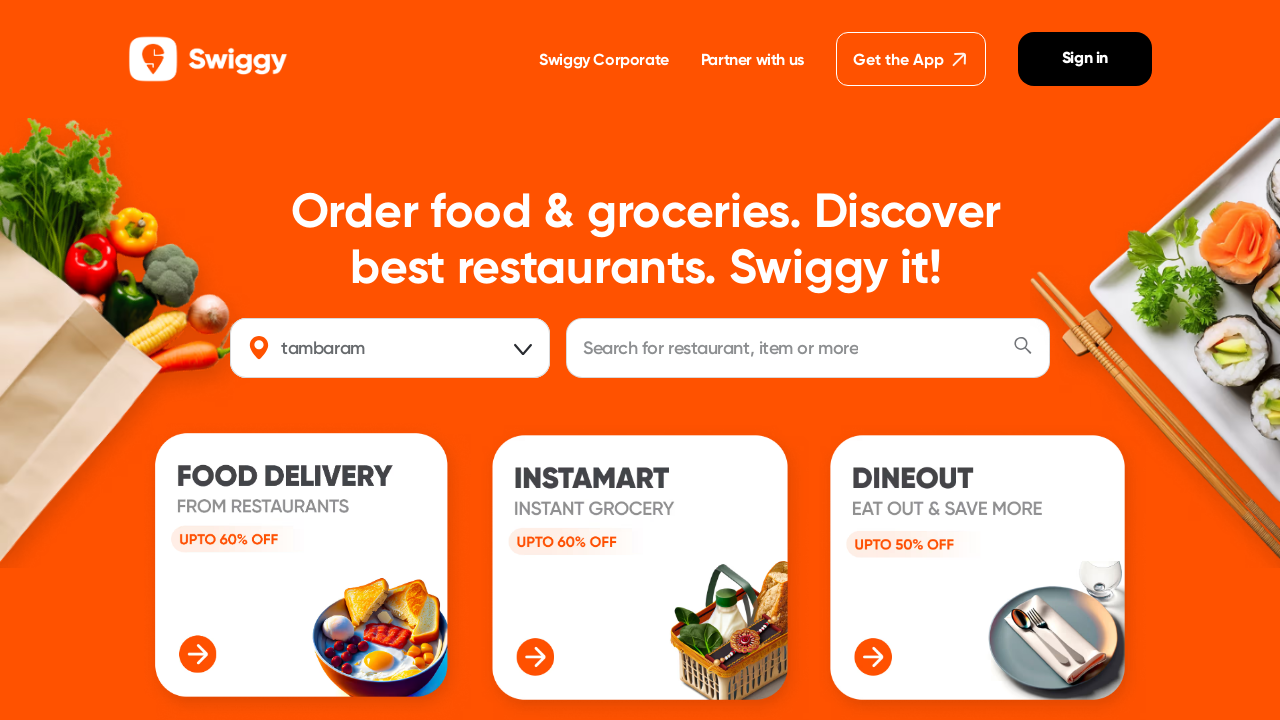

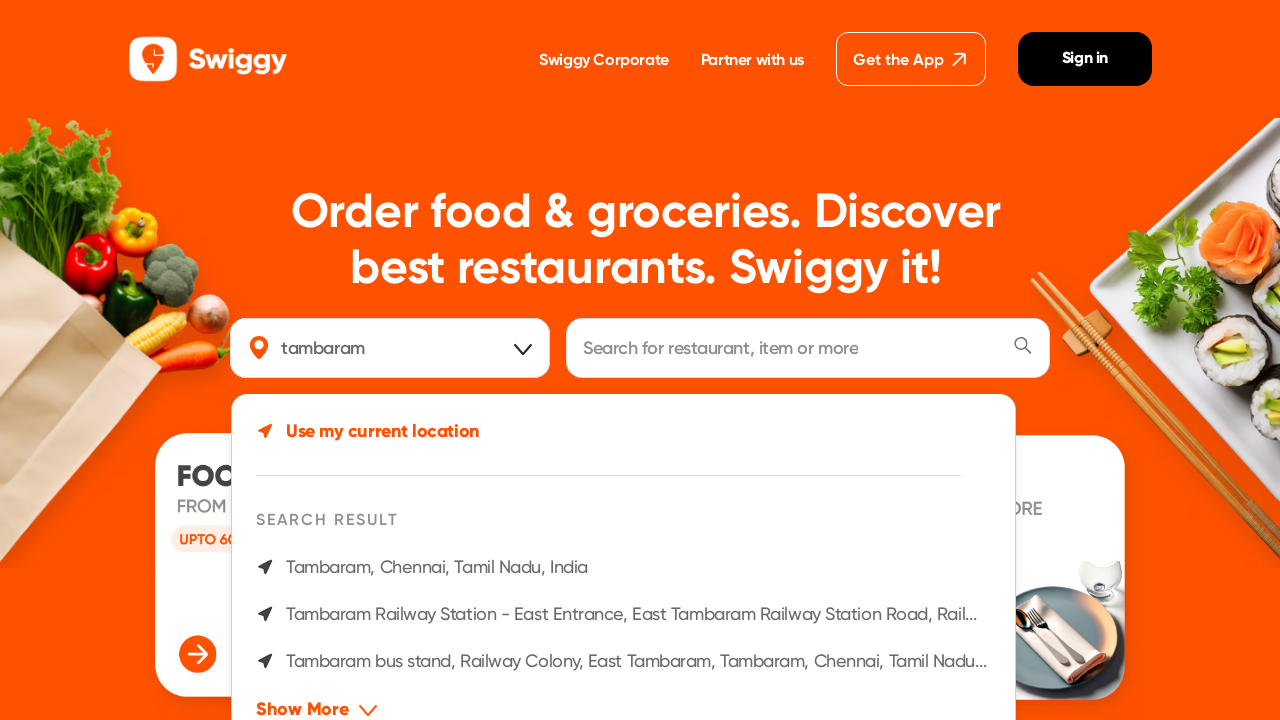